Tests file upload functionality on foundit.in by clicking upload button and selecting a file

Starting URL: https://www.foundit.in/upload

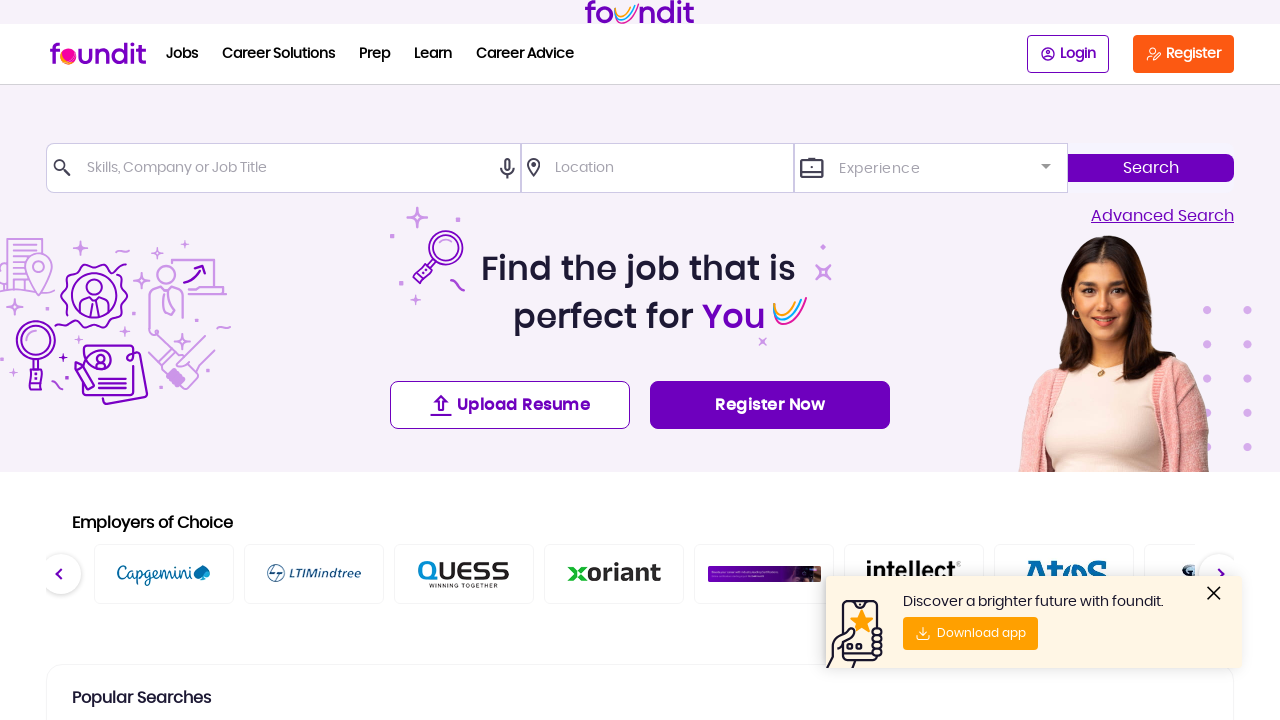

Clicked upload button to initiate file upload at (510, 405) on xpath=//div[@class='heroSection-buttonContainer_secondaryBtn secondaryBtn']
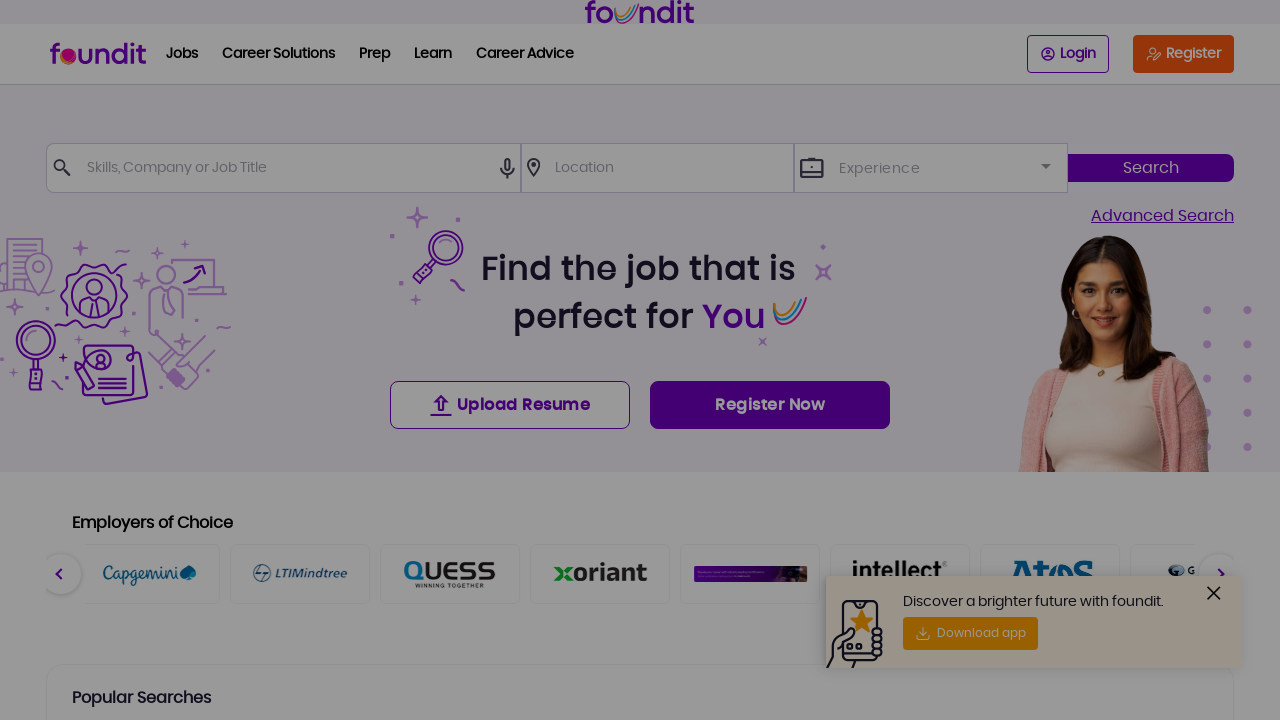

Waited 3000ms for file input to be ready
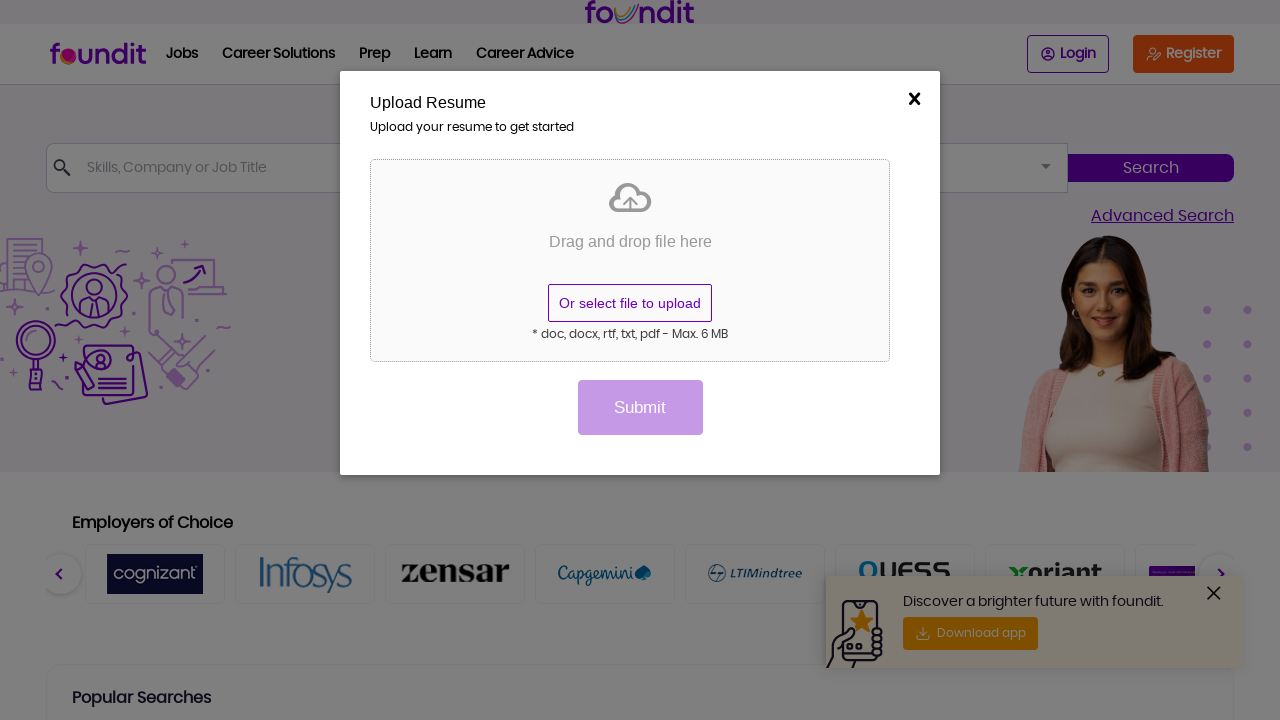

Selected and uploaded test file using file input
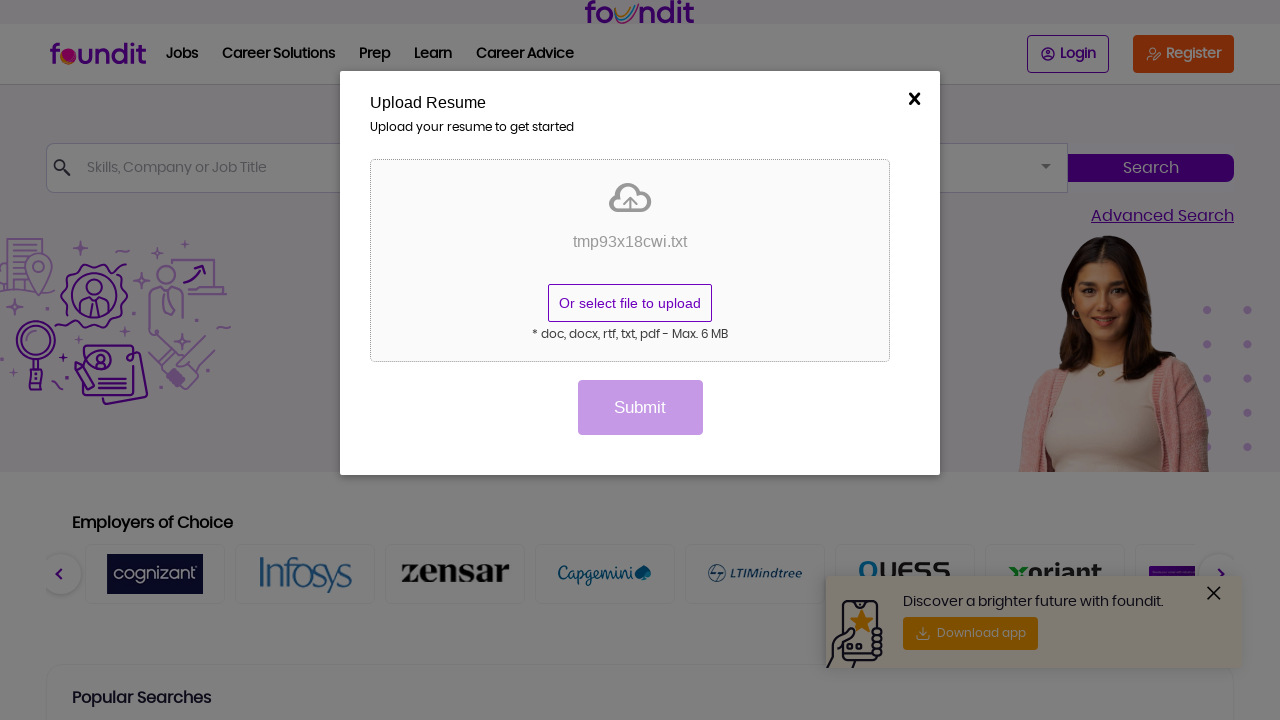

Waited 2000ms for file upload to process
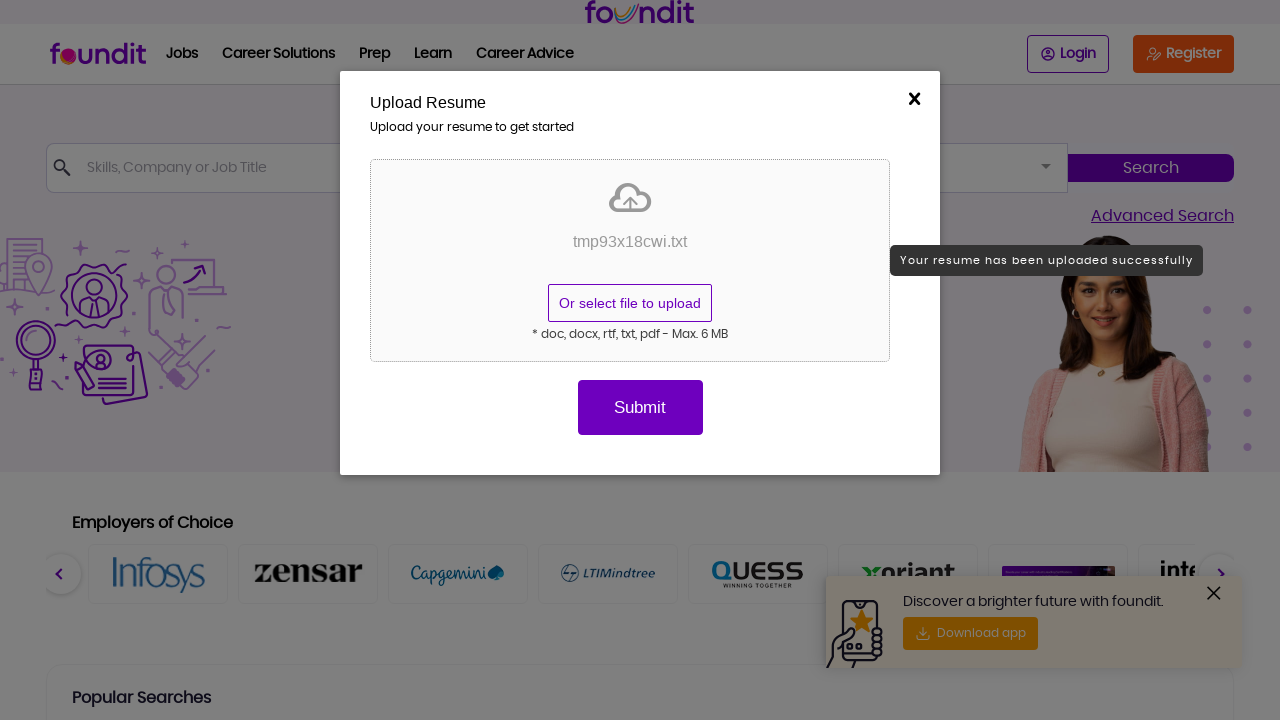

Cleaned up temporary test file
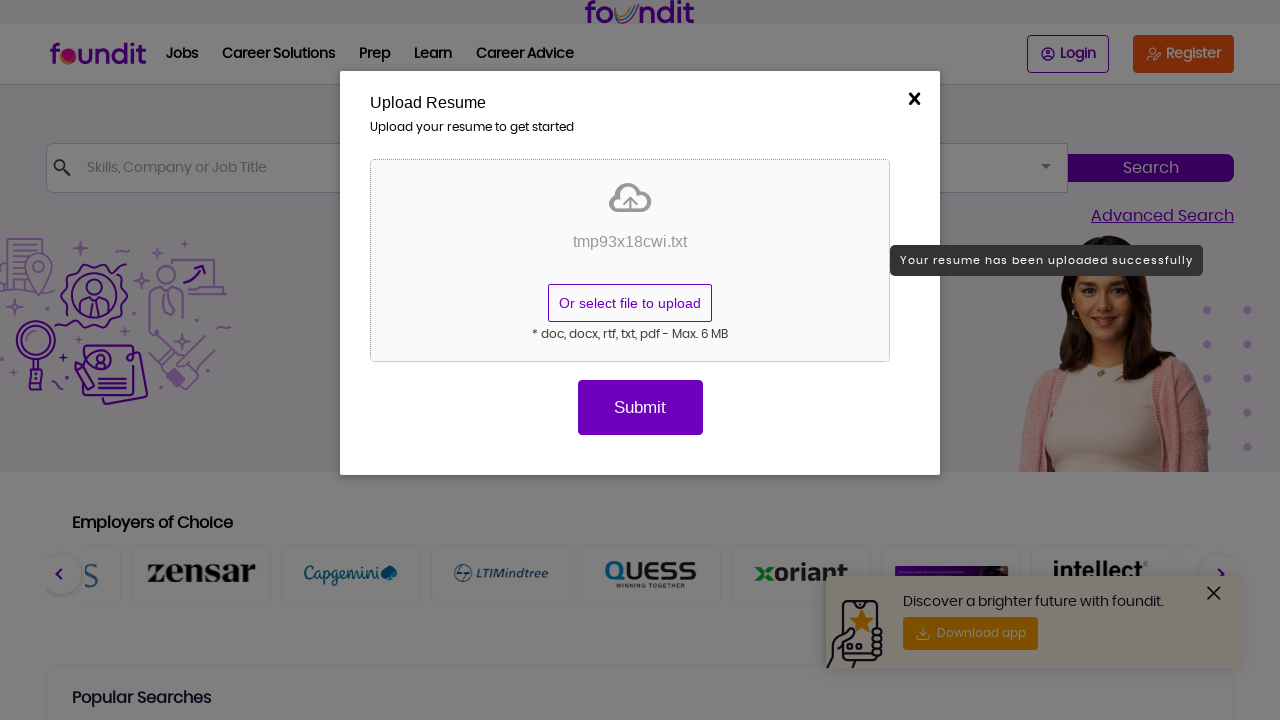

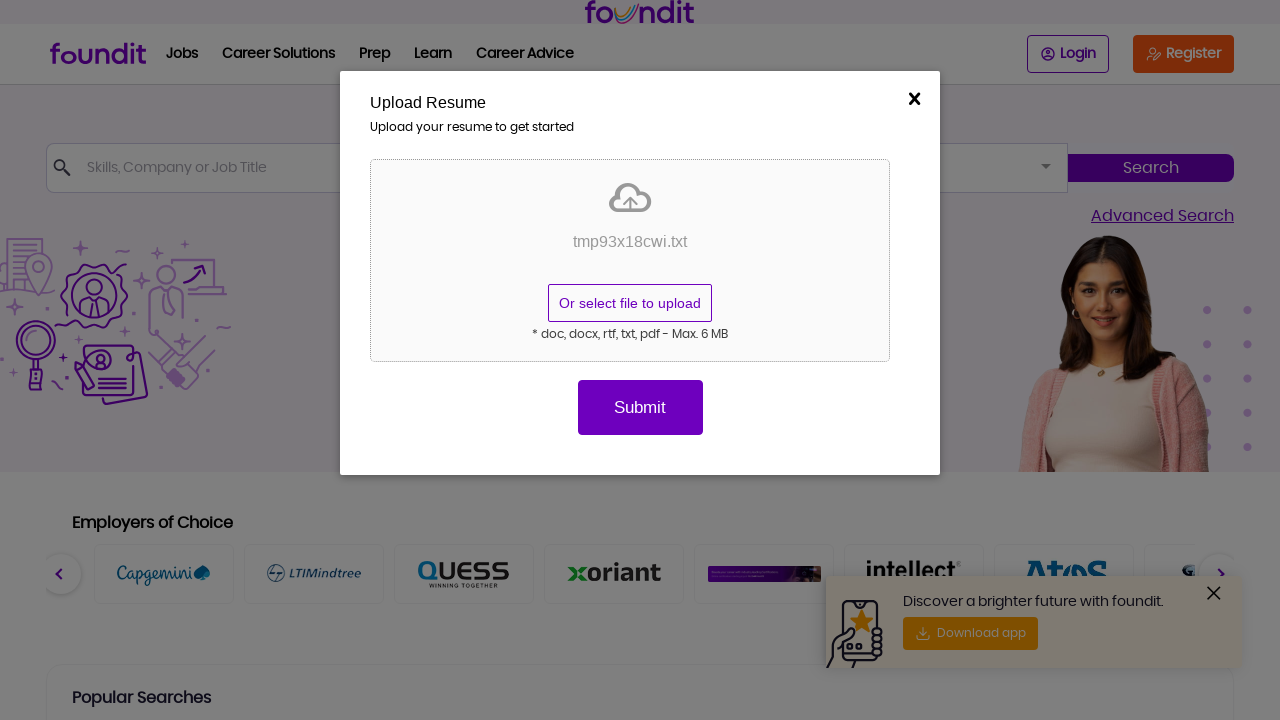